Tests readonly input field by attempting to modify it and verifying the value remains unchanged

Starting URL: https://bonigarcia.dev/selenium-webdriver-java/web-form.html

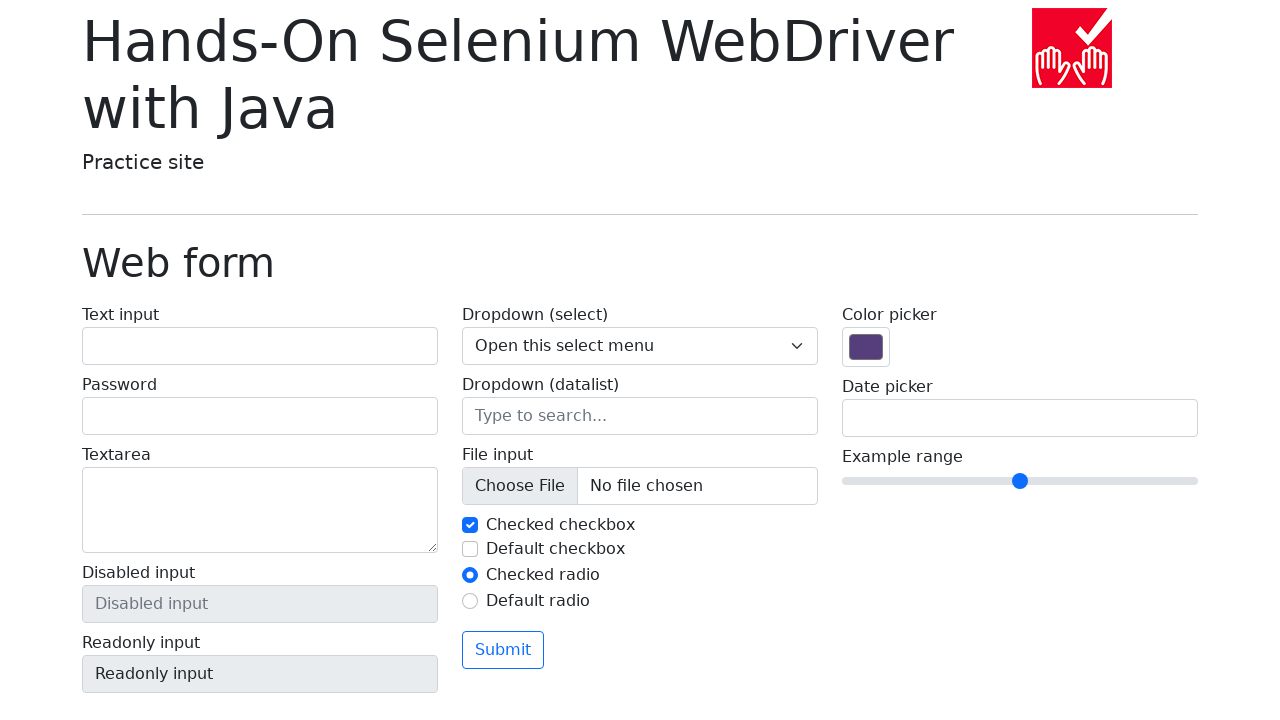

Retrieved current value of readonly input field
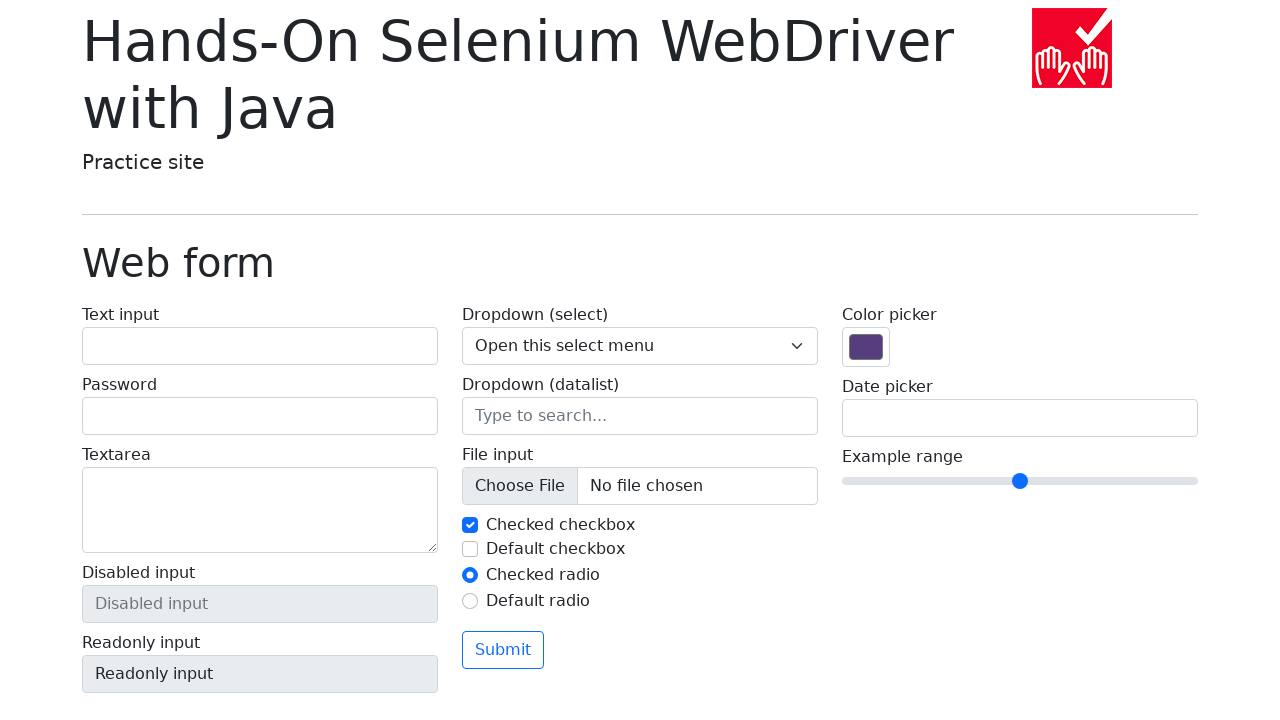

Attempted to type 'AnyKey' into readonly input field on input[name='my-readonly']
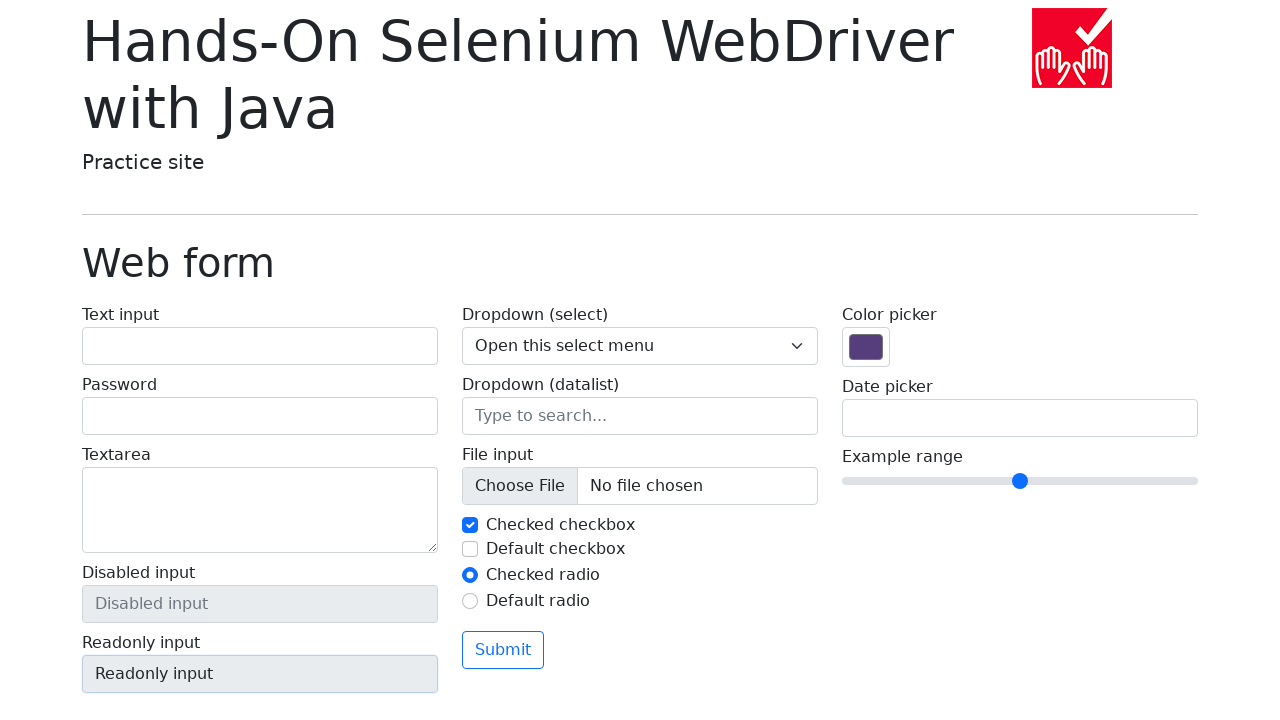

Clicked submit button to submit the form at (503, 650) on button[type='submit']
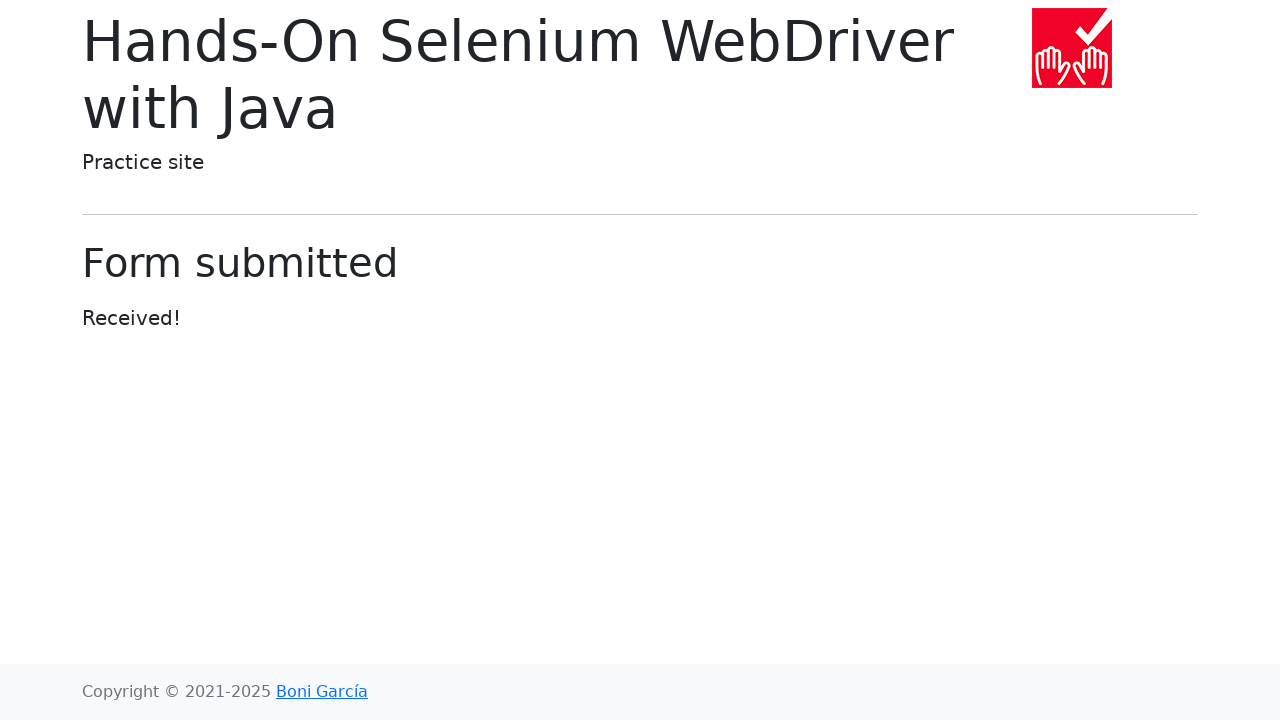

Waited 1000ms for page to process
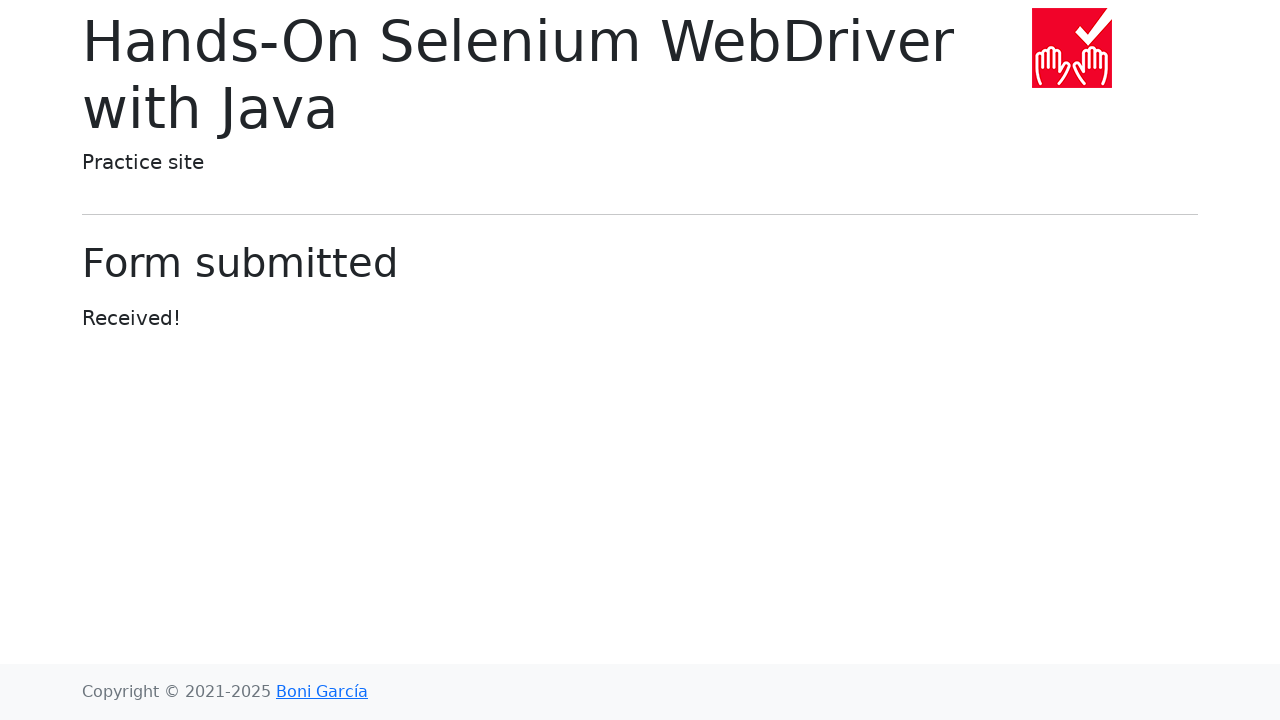

Navigated back to previous page
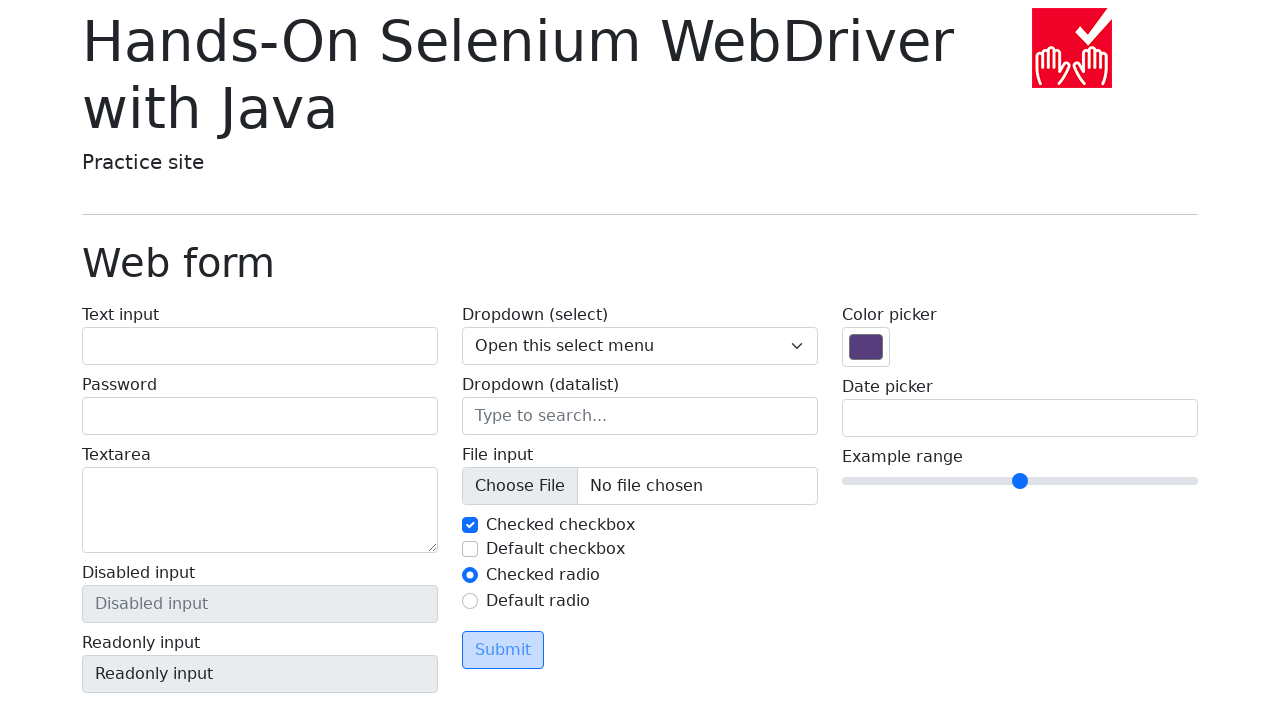

Retrieved updated value of readonly input field
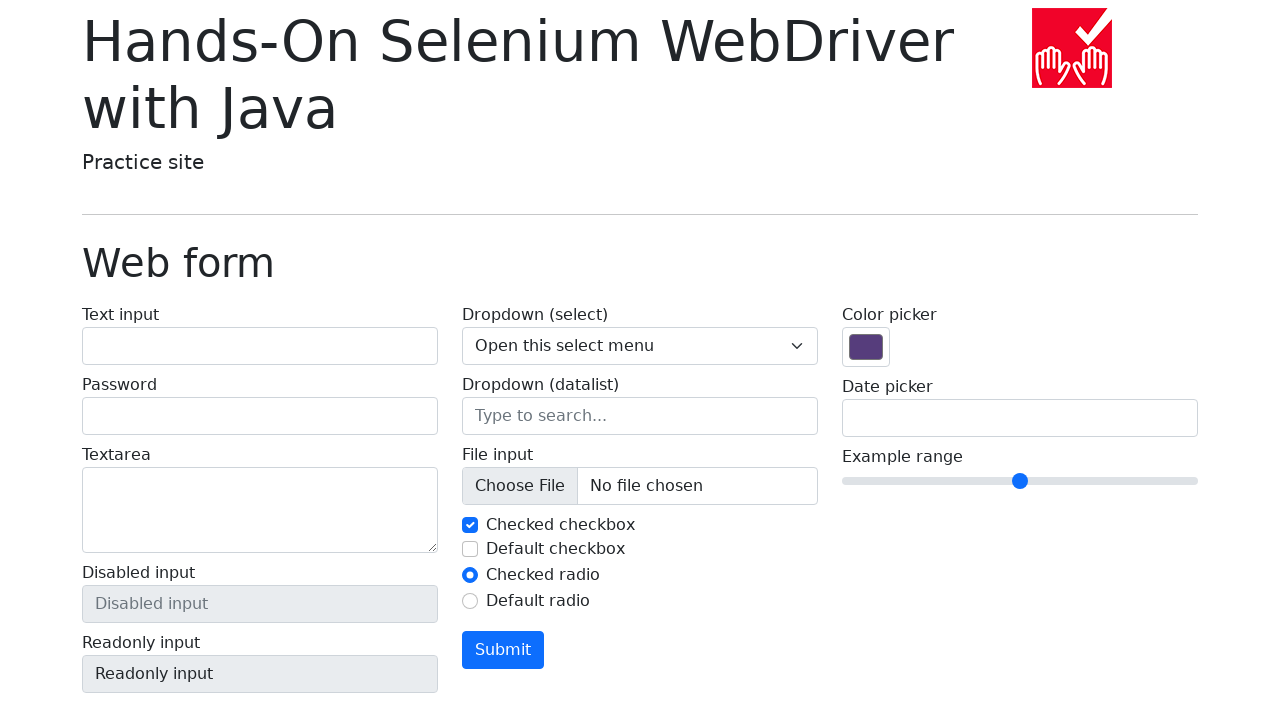

Verified readonly input value remained unchanged after submission
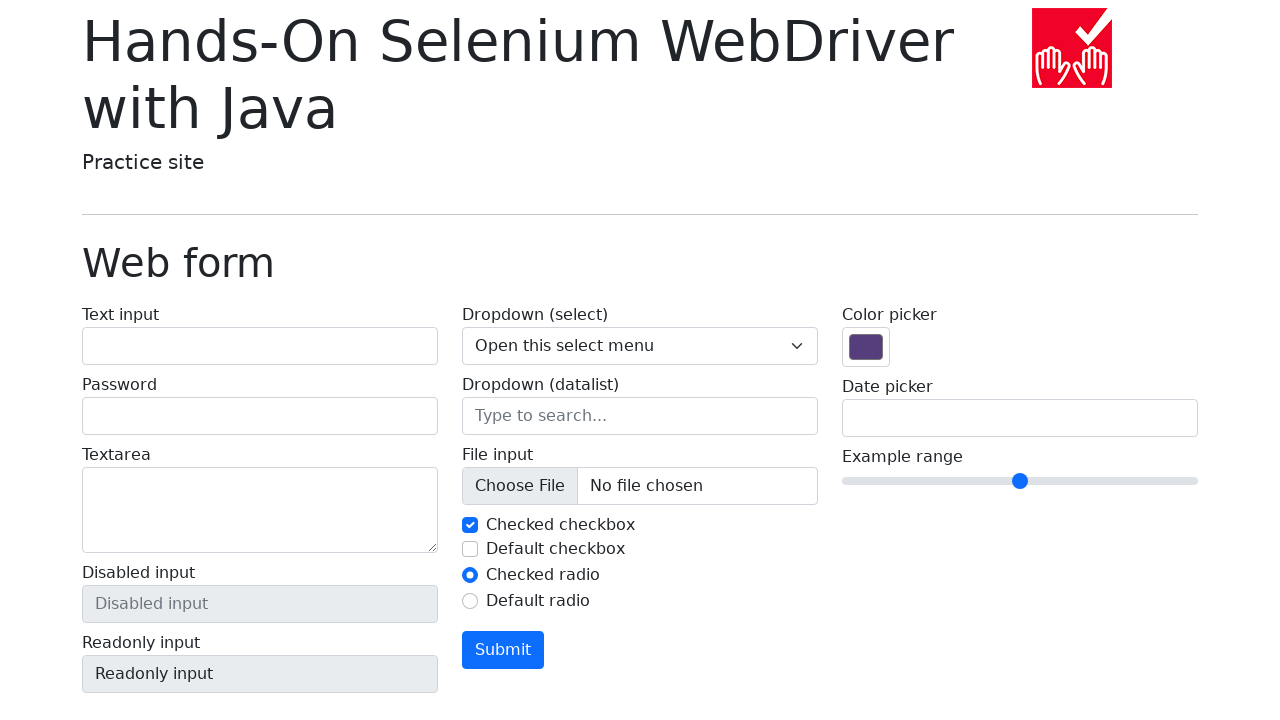

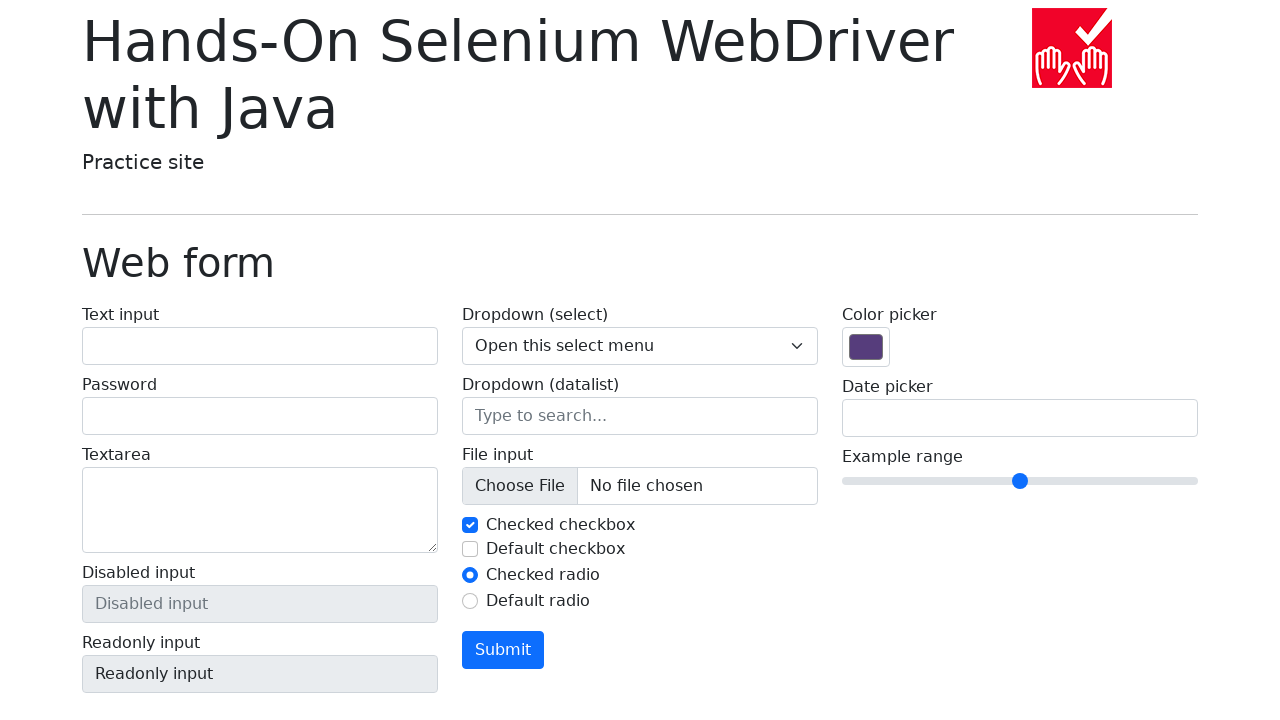